Tests iframe switching functionality by switching to an iframe and clicking a button inside it

Starting URL: https://www.w3schools.com/js/tryit.asp?filename=tryjs_myfirst

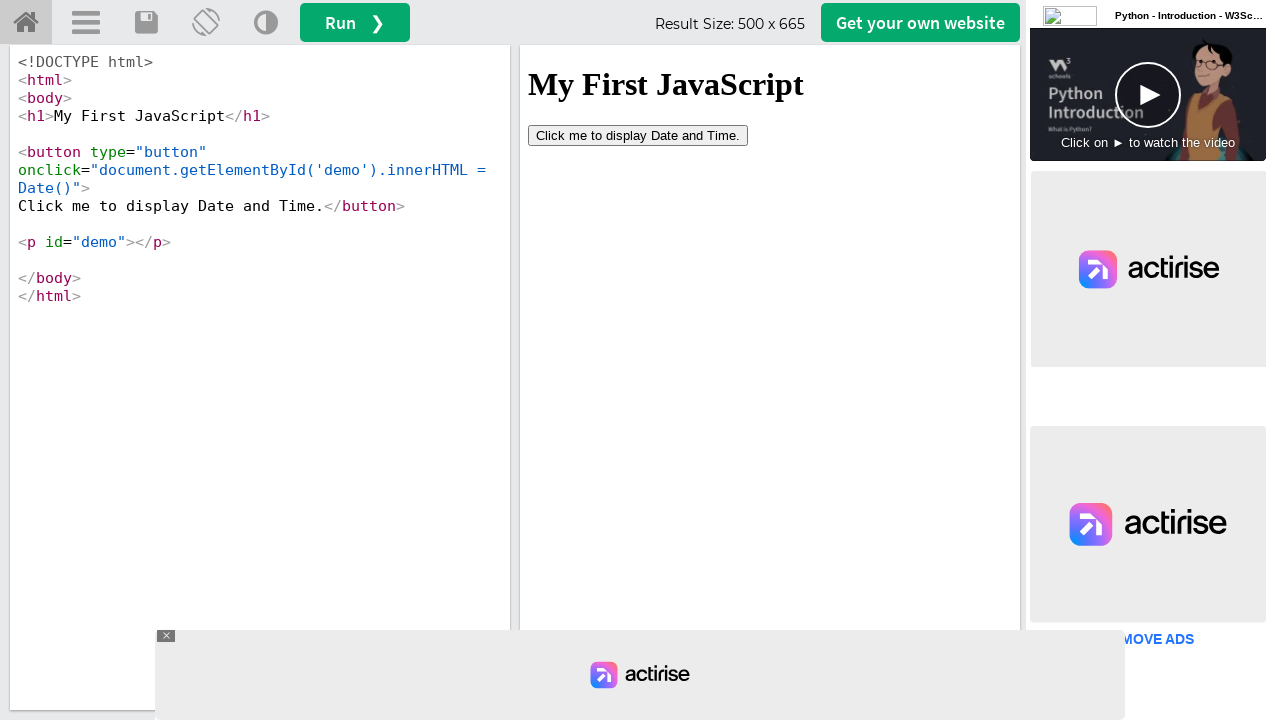

Located iframe with name 'iframeResult'
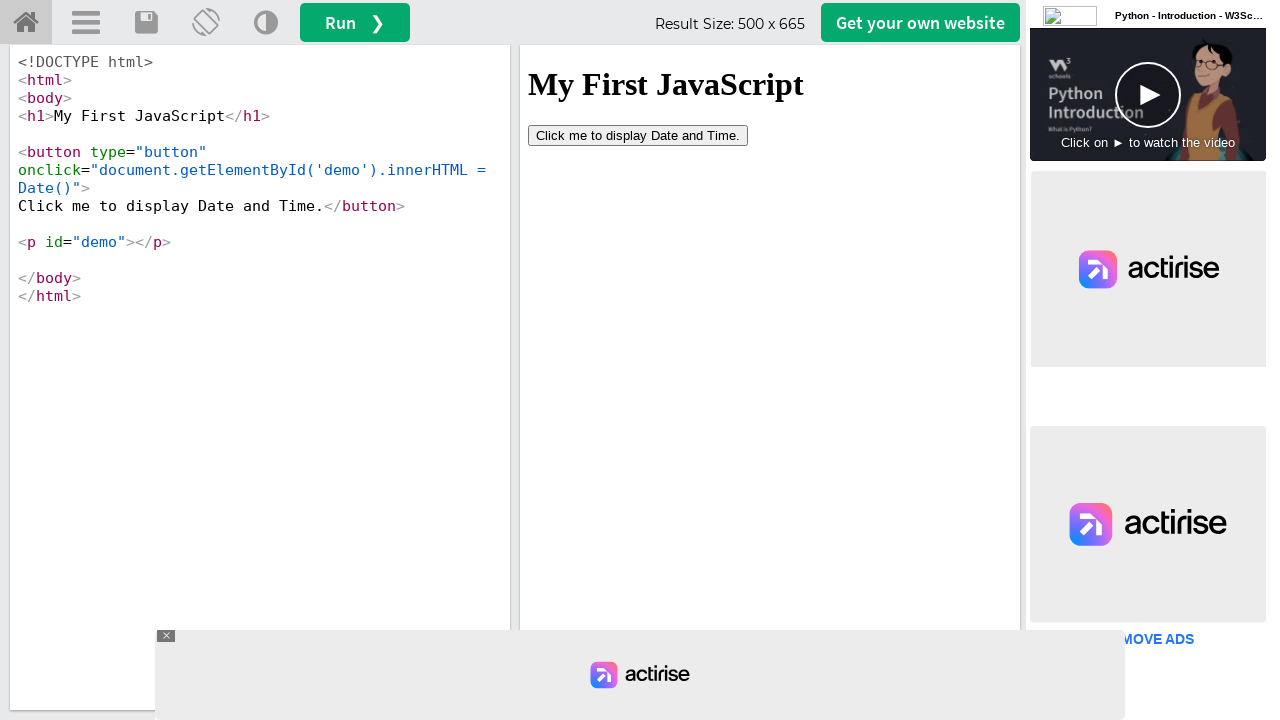

Clicked button inside the iframe at (638, 135) on button[type='button']
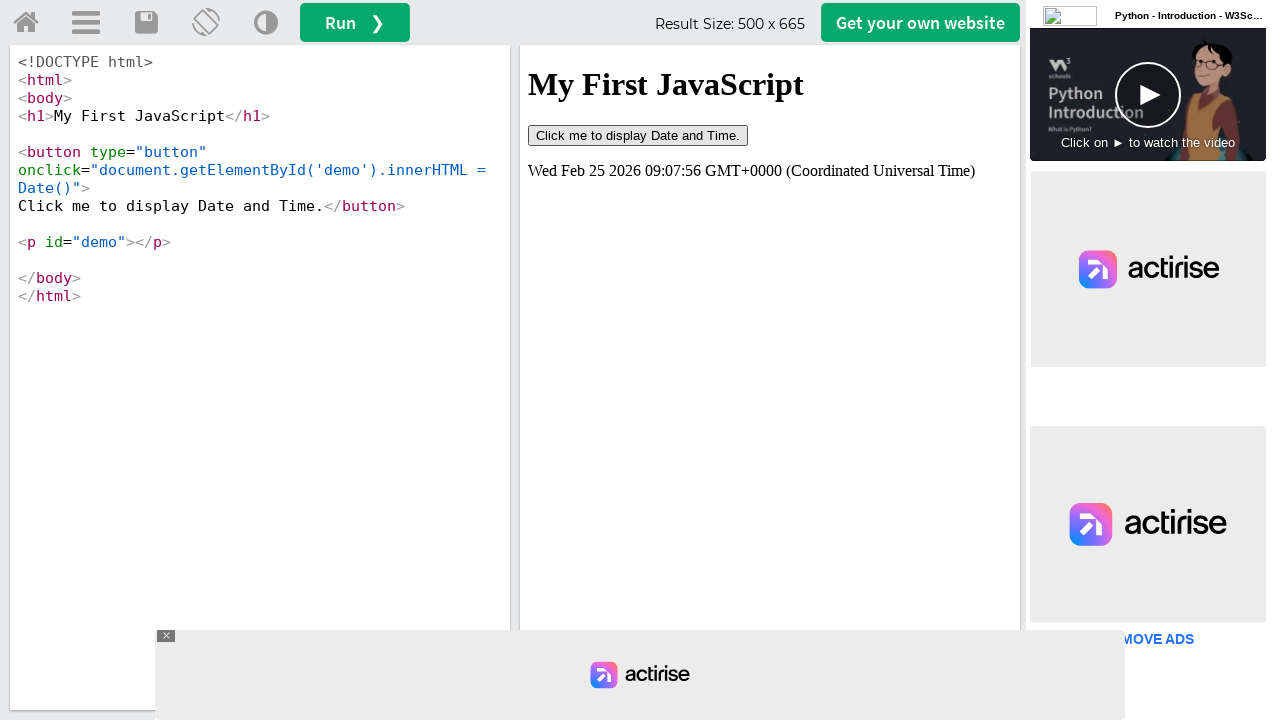

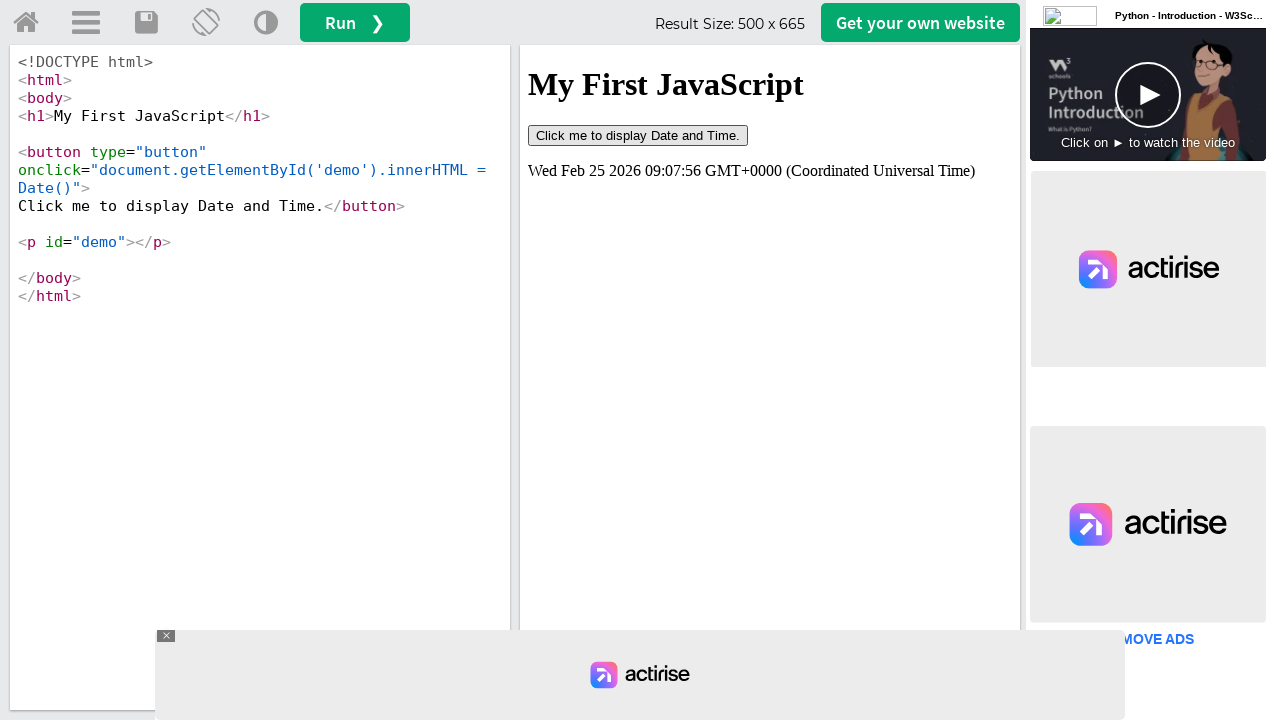